Tests that the browser back button correctly navigates between filter views

Starting URL: https://demo.playwright.dev/todomvc

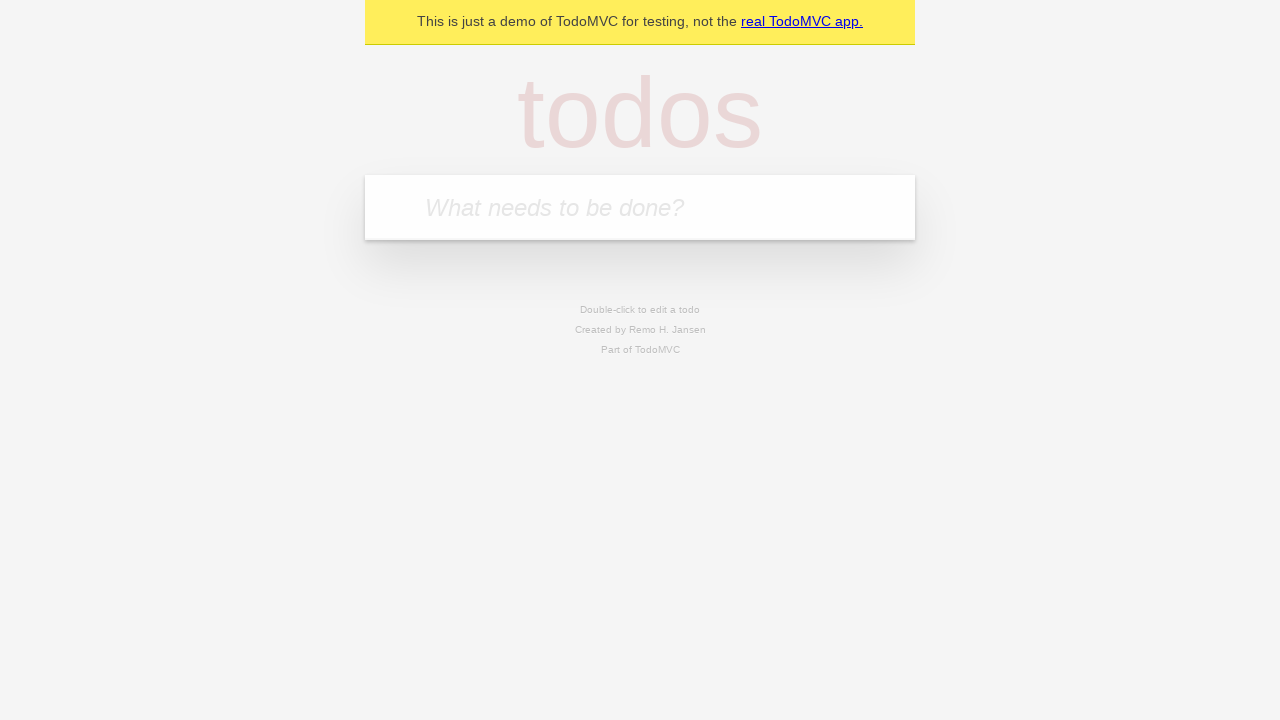

Filled todo input with 'buy some cheese' on internal:attr=[placeholder="What needs to be done?"i]
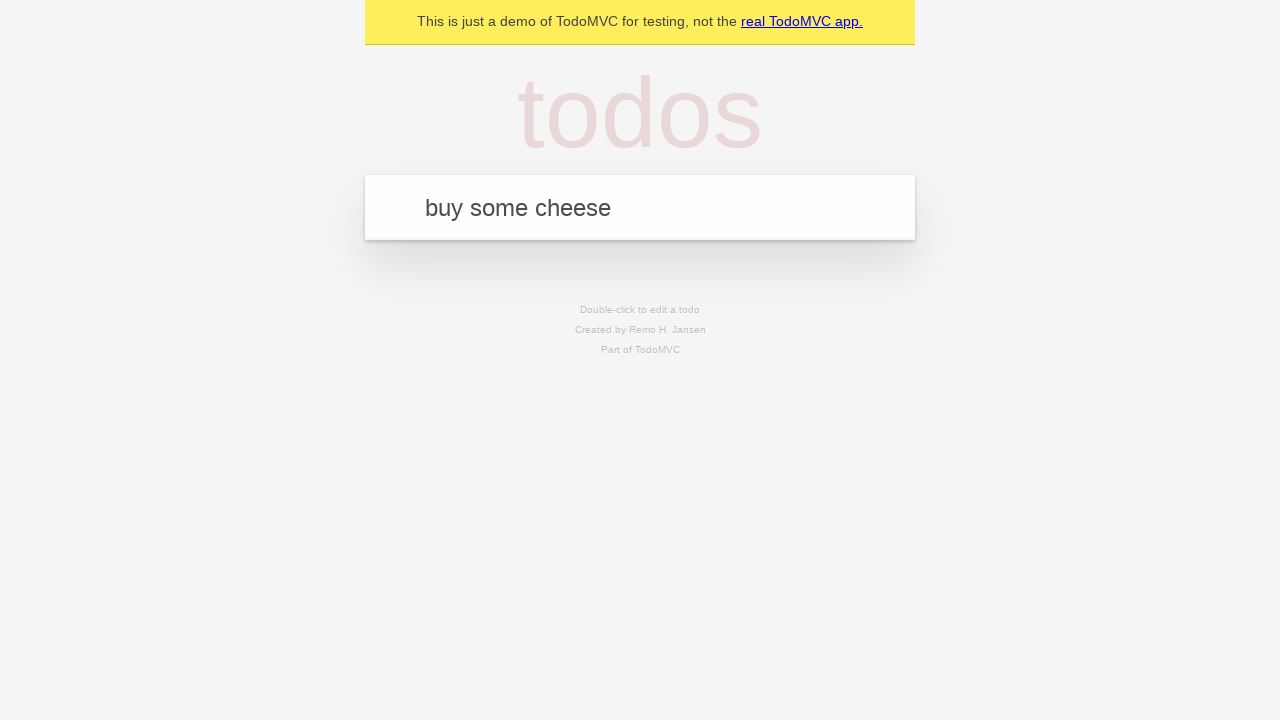

Pressed Enter to create todo 'buy some cheese' on internal:attr=[placeholder="What needs to be done?"i]
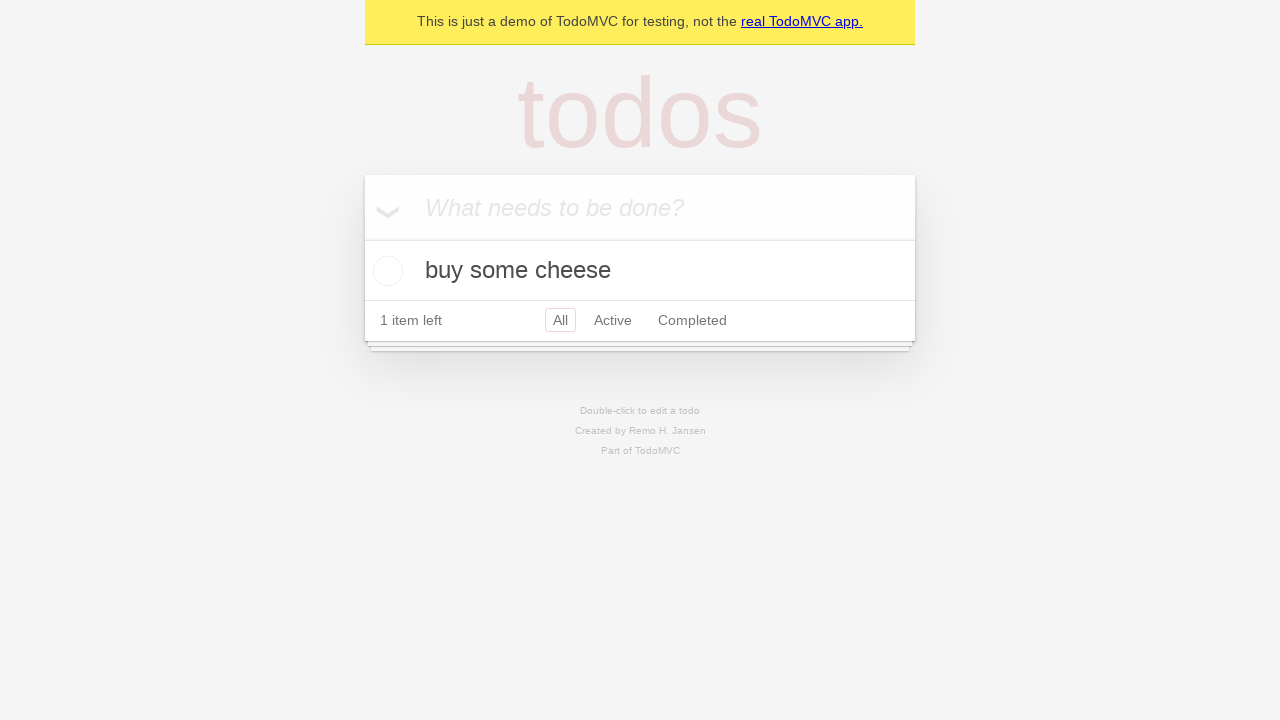

Filled todo input with 'feed the cat' on internal:attr=[placeholder="What needs to be done?"i]
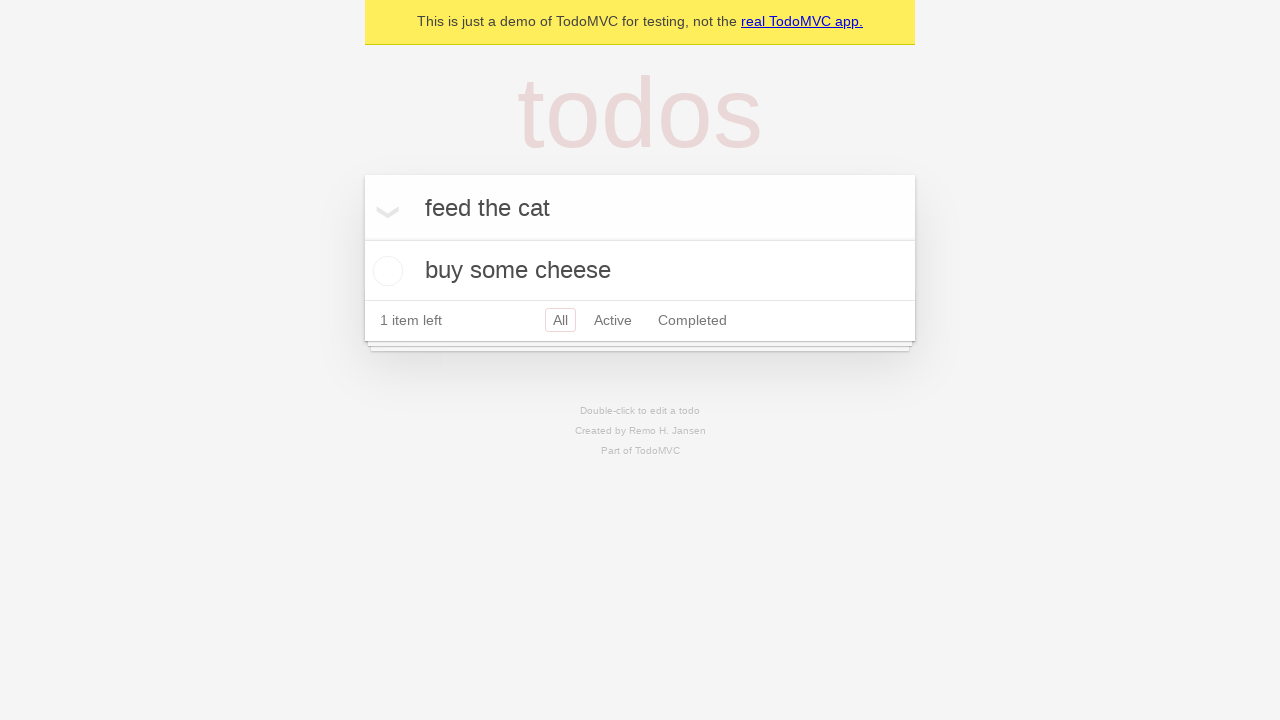

Pressed Enter to create todo 'feed the cat' on internal:attr=[placeholder="What needs to be done?"i]
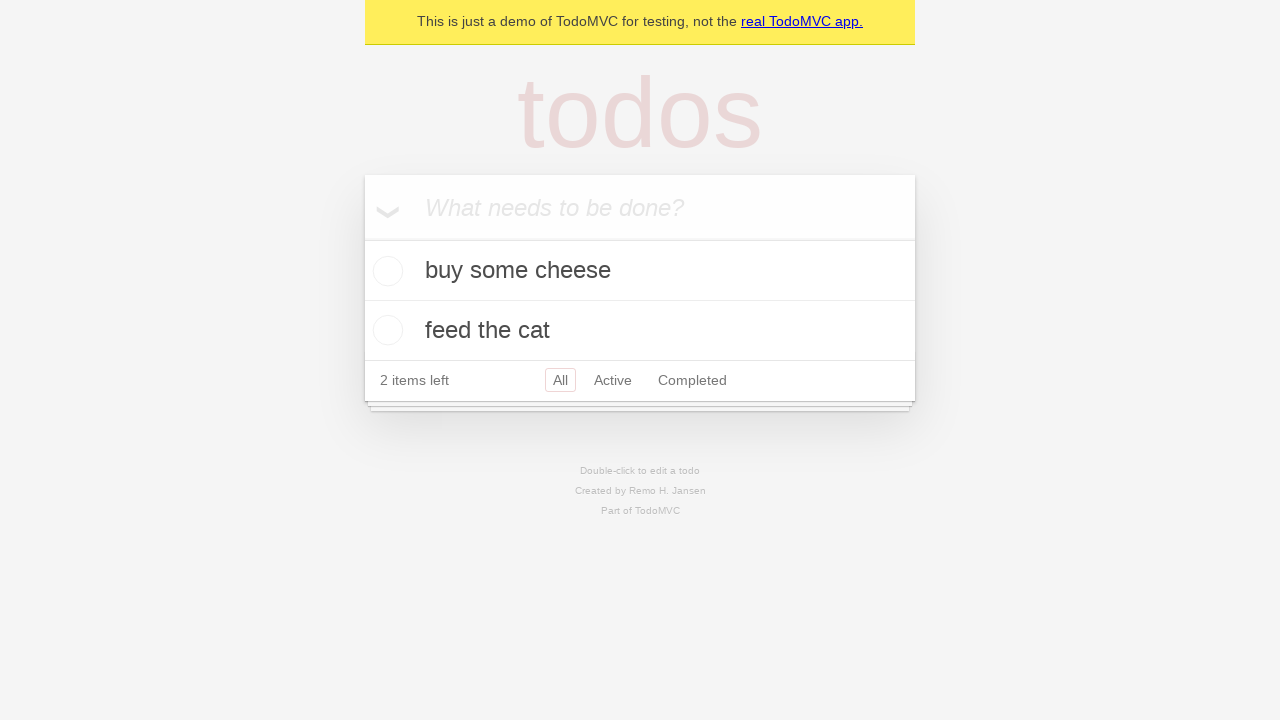

Filled todo input with 'book a doctors appointment' on internal:attr=[placeholder="What needs to be done?"i]
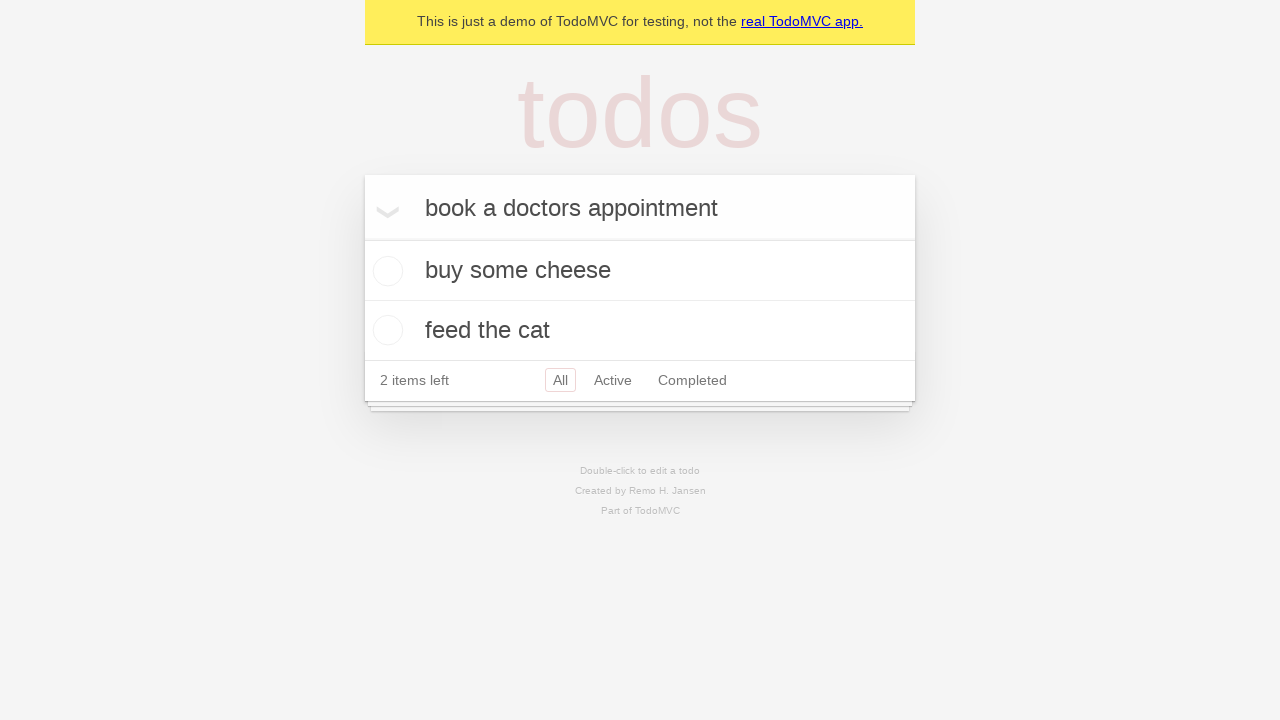

Pressed Enter to create todo 'book a doctors appointment' on internal:attr=[placeholder="What needs to be done?"i]
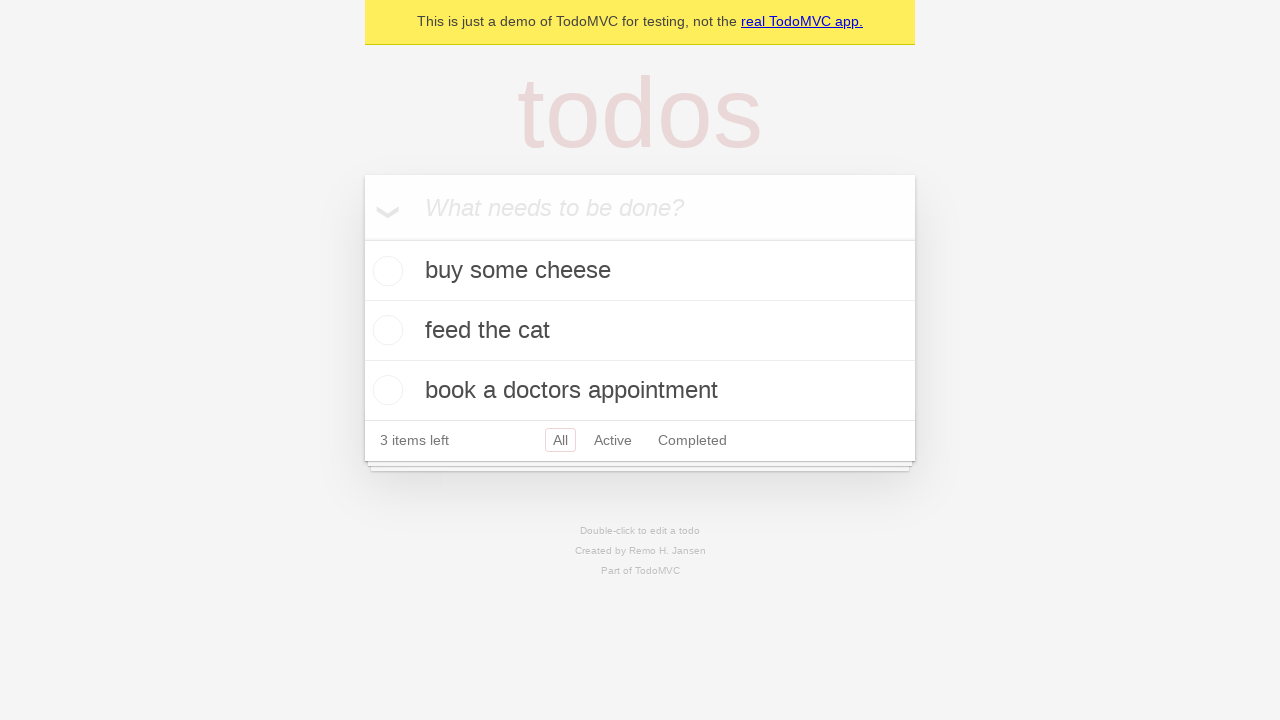

Checked the second todo item at (385, 330) on internal:testid=[data-testid="todo-item"s] >> nth=1 >> internal:role=checkbox
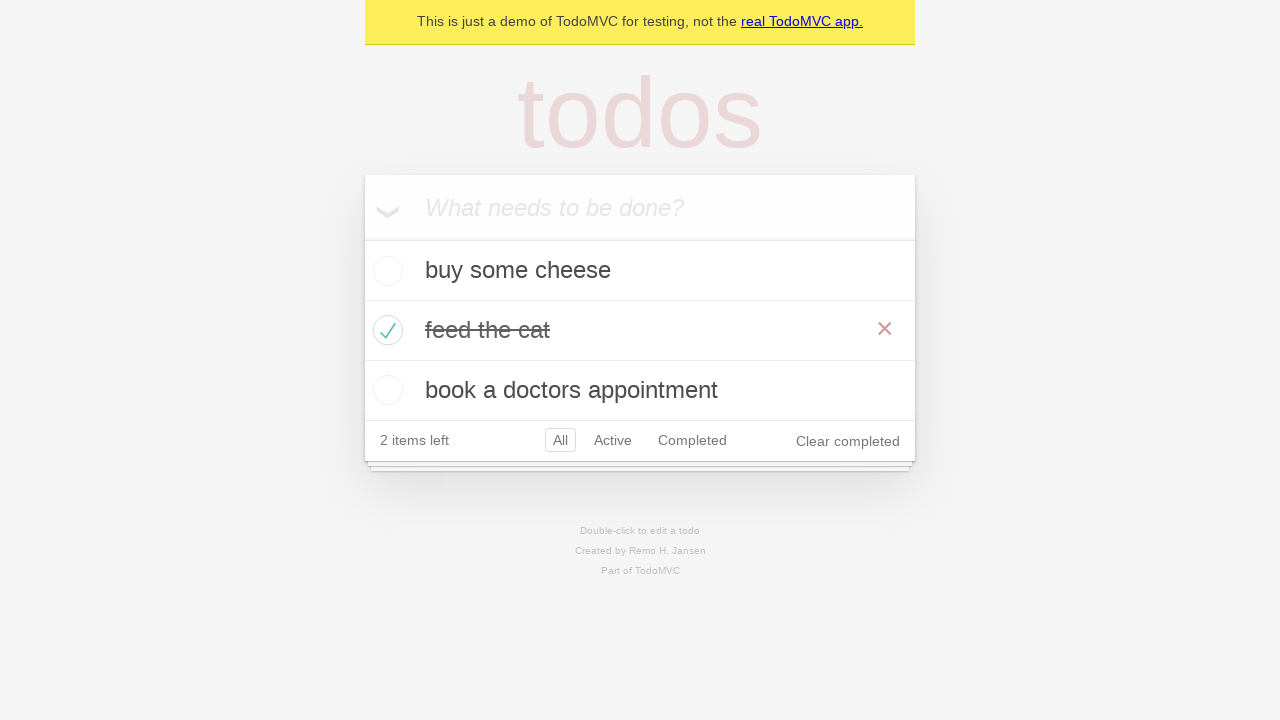

Clicked 'All' filter at (560, 440) on internal:role=link[name="All"i]
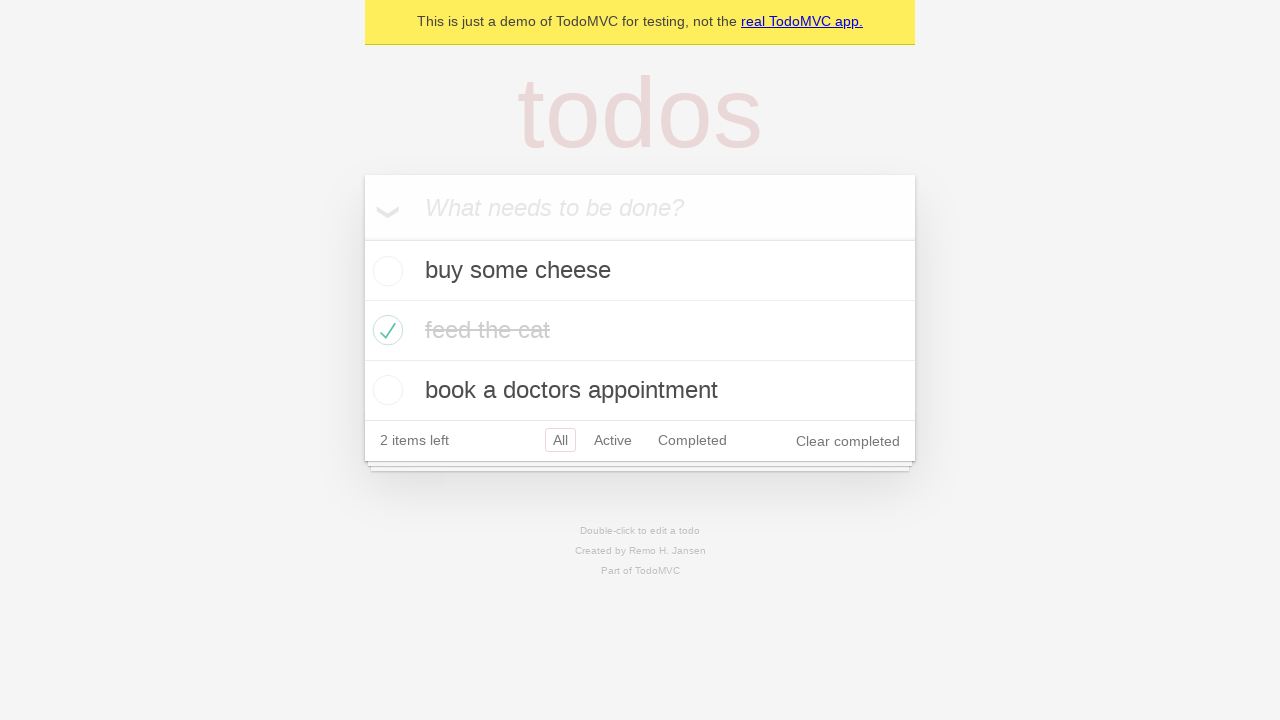

Clicked 'Active' filter at (613, 440) on internal:role=link[name="Active"i]
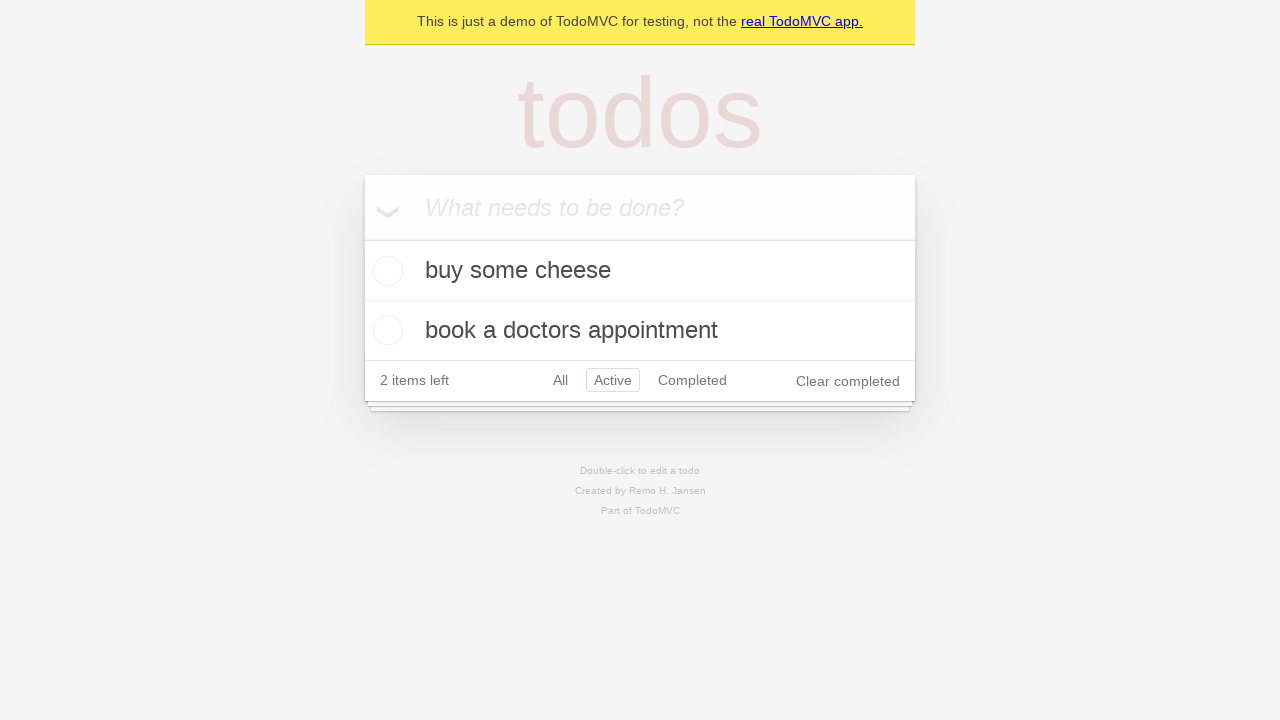

Clicked 'Completed' filter at (692, 380) on internal:role=link[name="Completed"i]
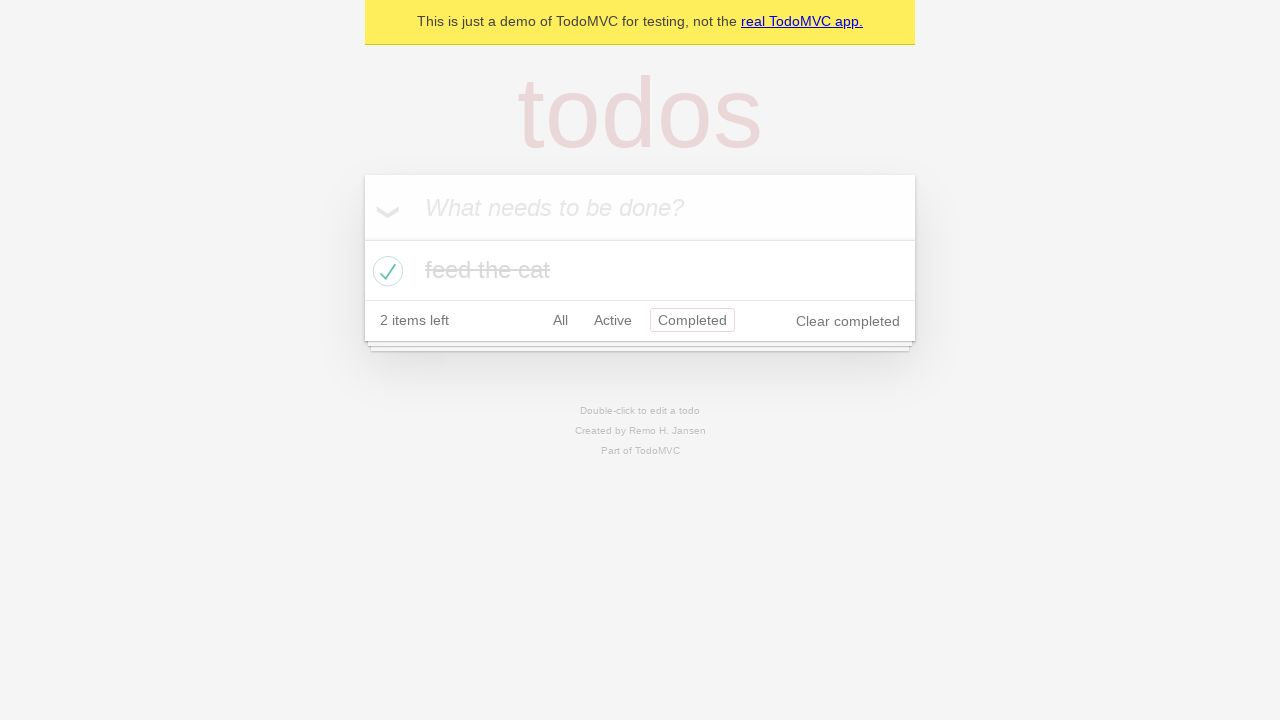

Navigated back from 'Completed' filter to 'Active' filter
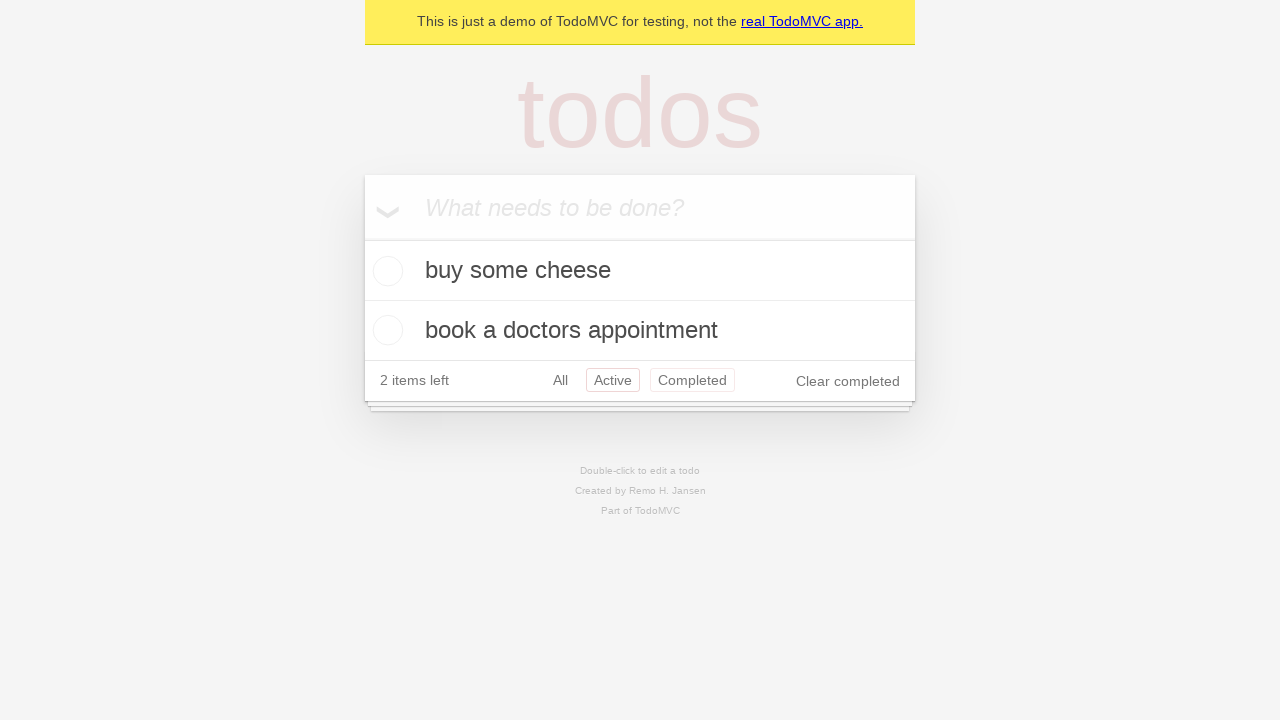

Navigated back from 'Active' filter to 'All' filter
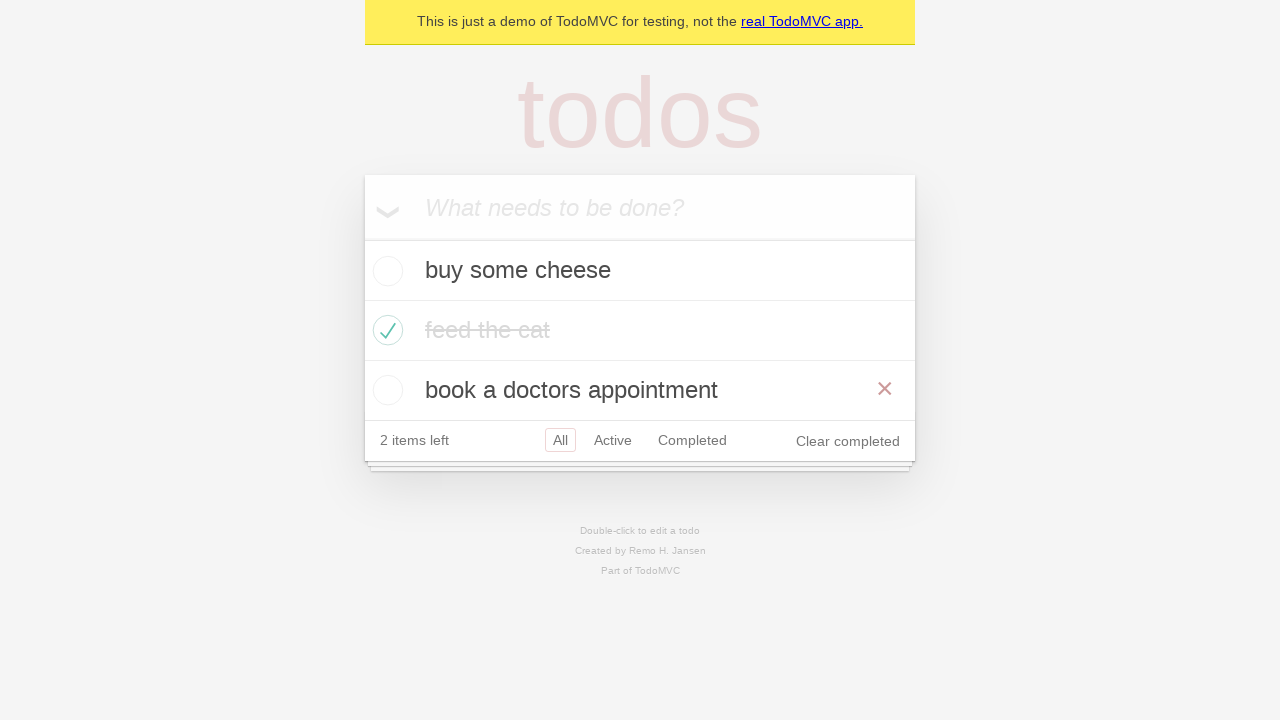

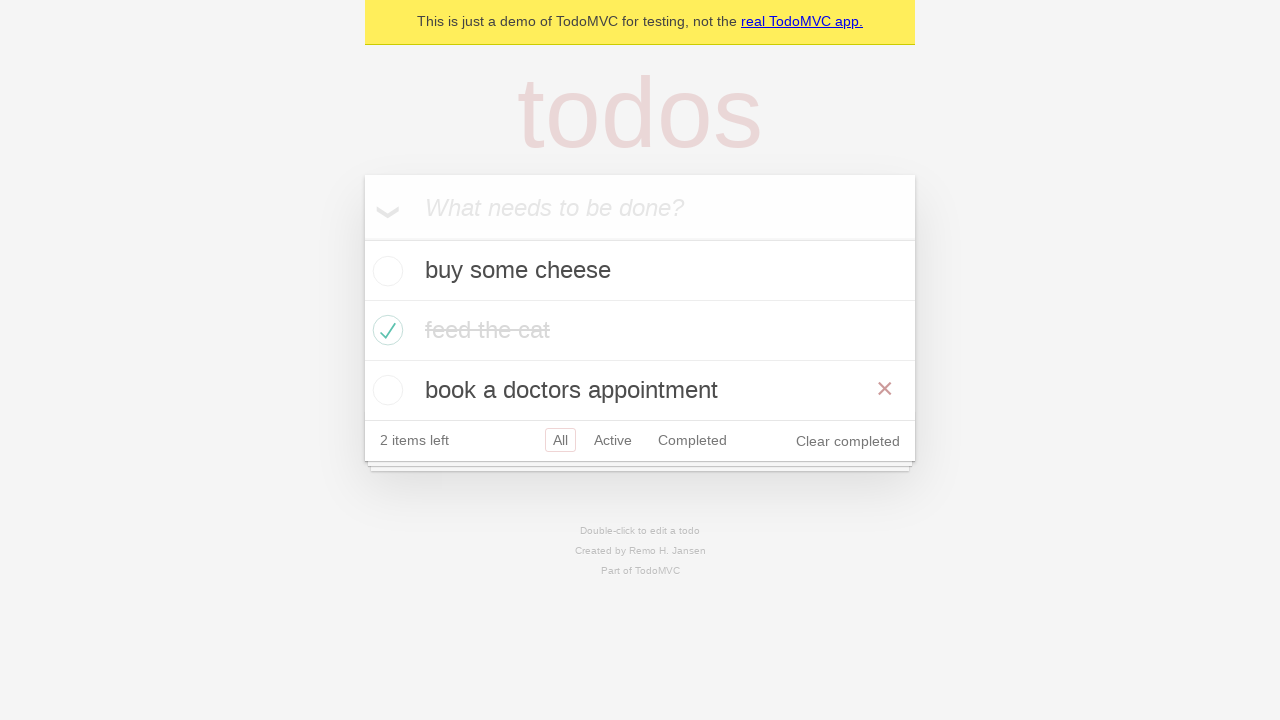